Tests window handling by clicking a support link that opens in a new window and switching between parent and child windows

Starting URL: https://accounts.google.com/signup

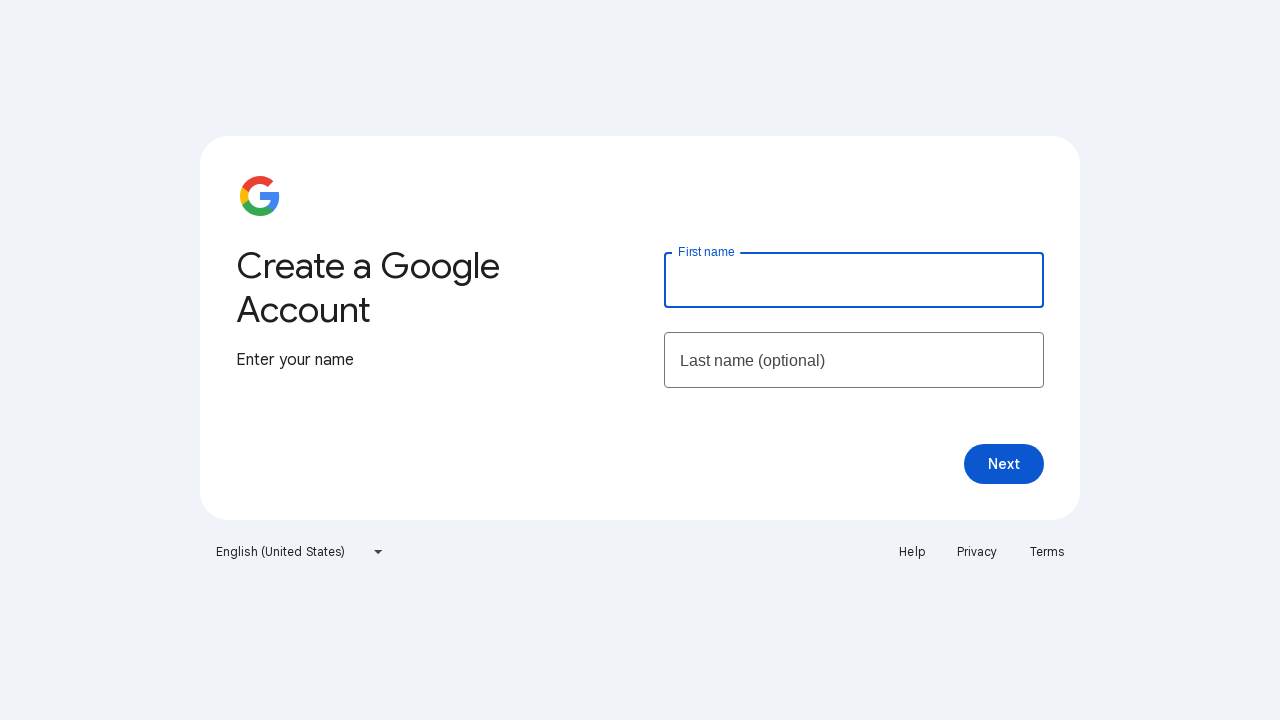

Clicked support link that opens in a new window at (912, 552) on a[href*='https://support.google.com/accounts?hl=en']
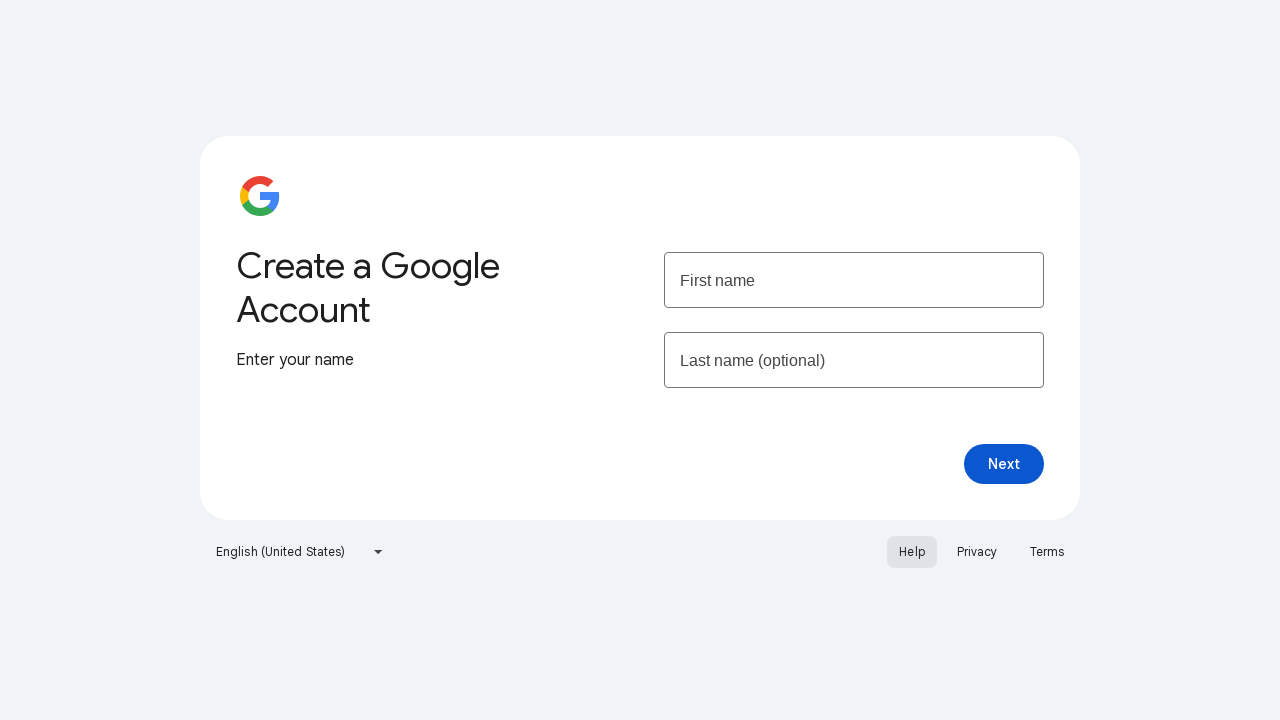

New window/tab opened and captured
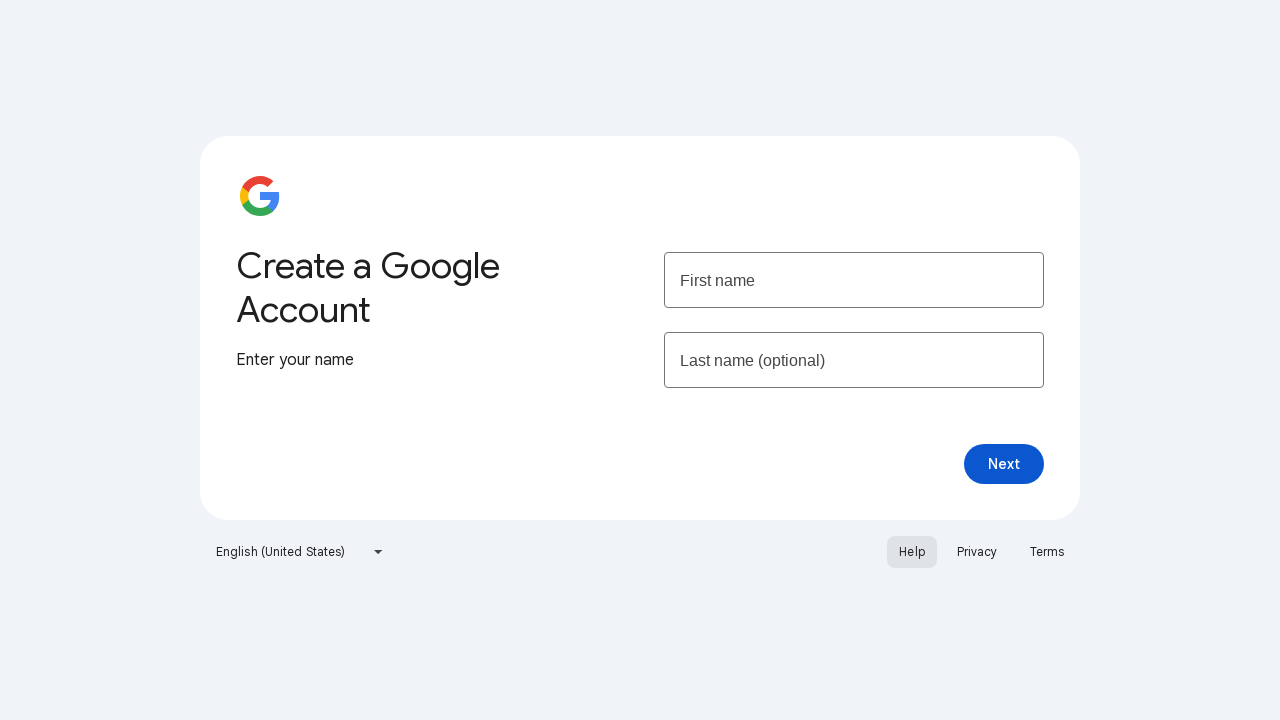

New page fully loaded
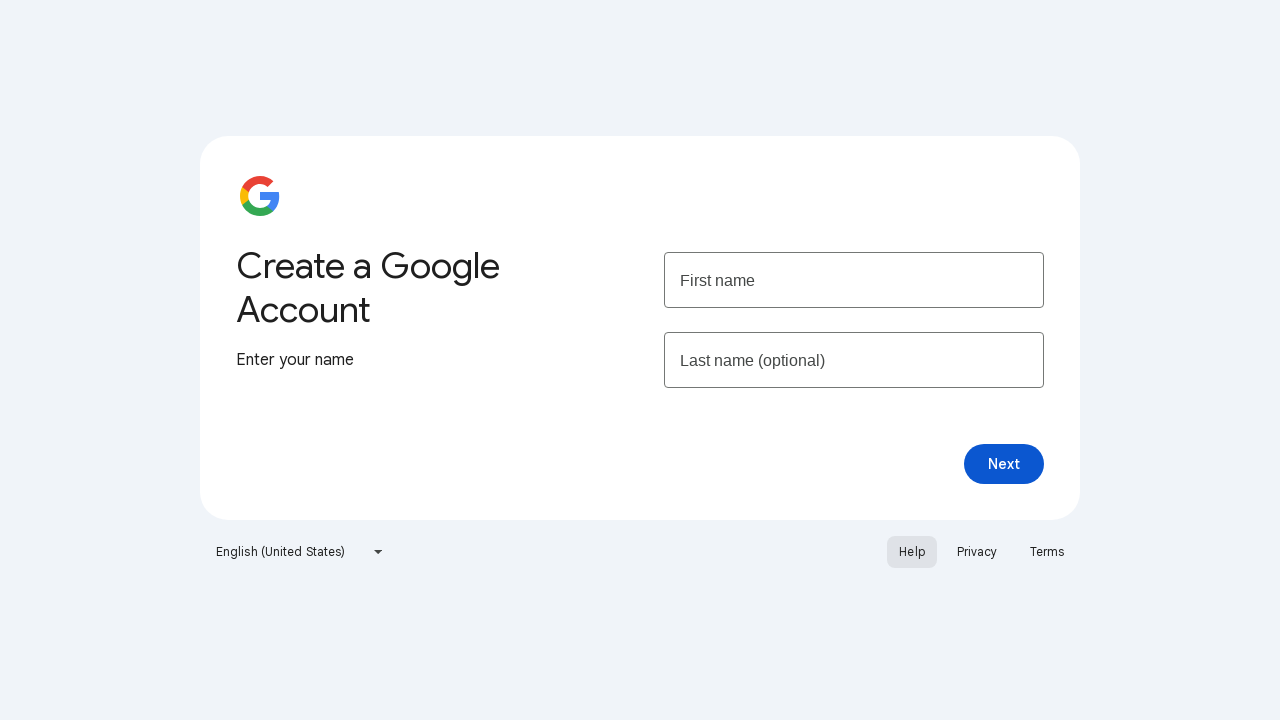

Retrieved parent window title: Create your Google Account
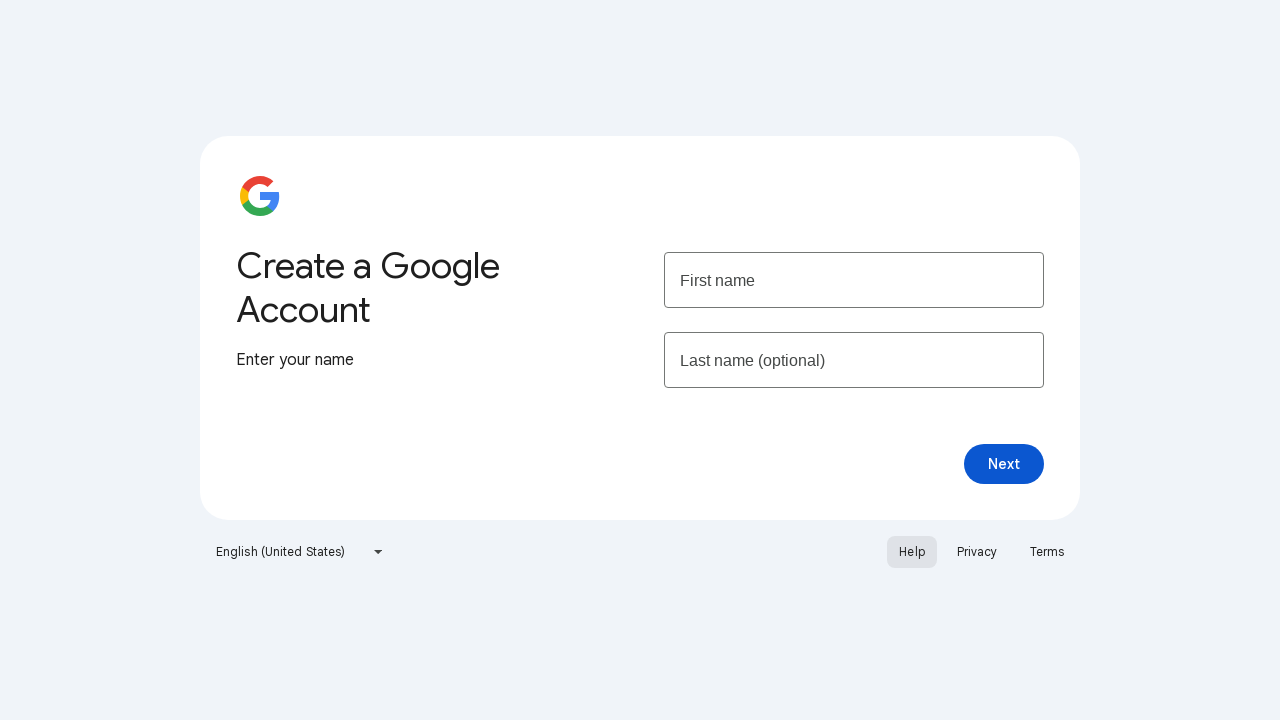

Retrieved child window title: Google Account Help
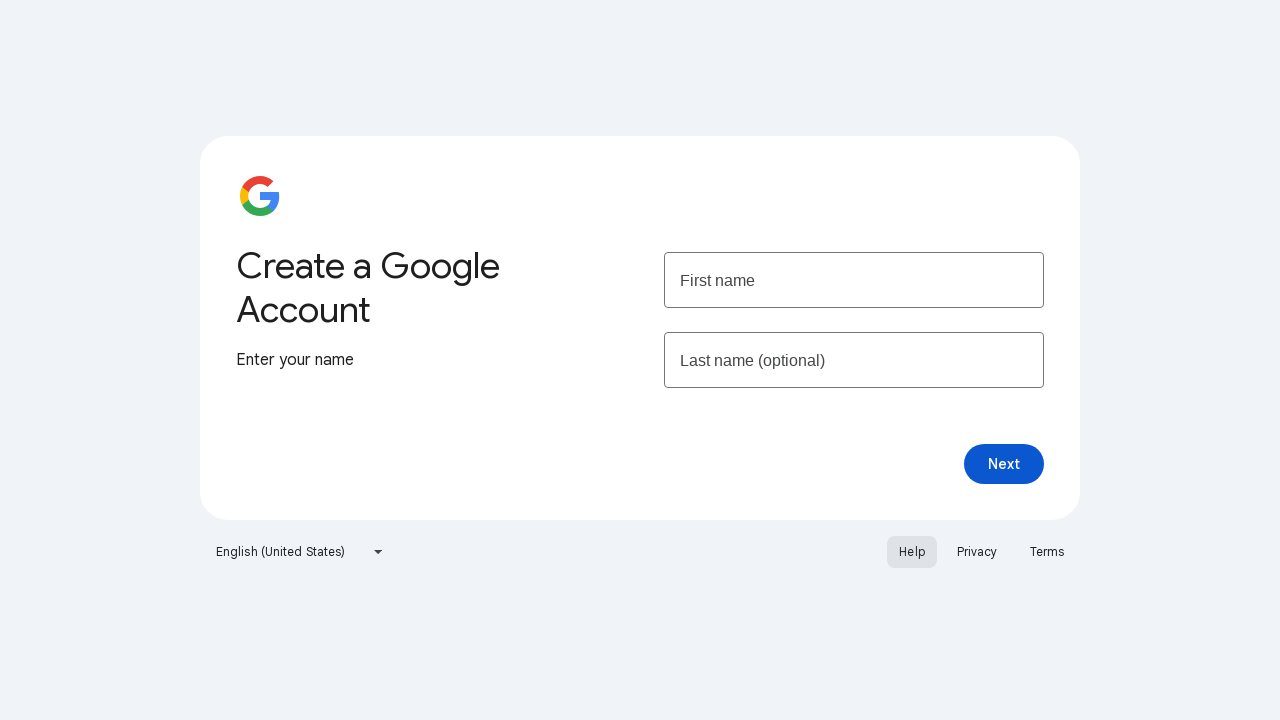

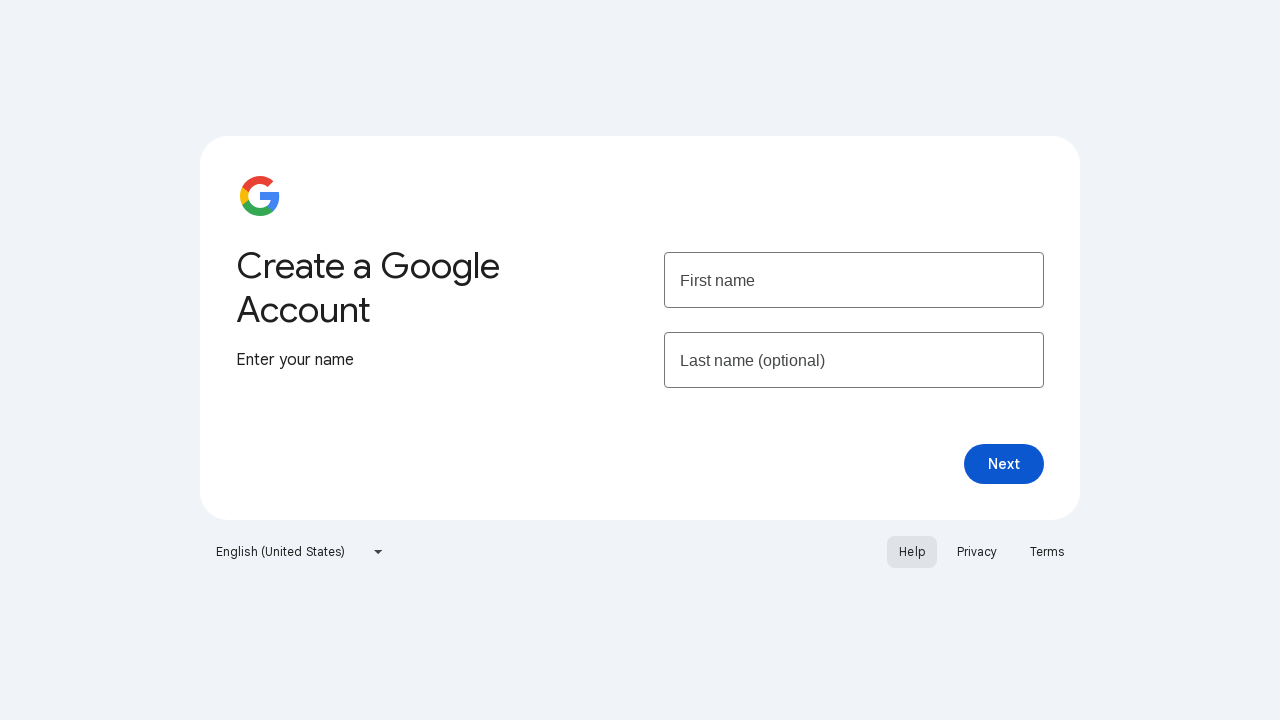